Tests multiple window/tab handling by clicking a link that opens a new tab, switching to that tab, reading content, and switching back.

Starting URL: https://automationbysqatools.blogspot.com/p/manual-testing.html

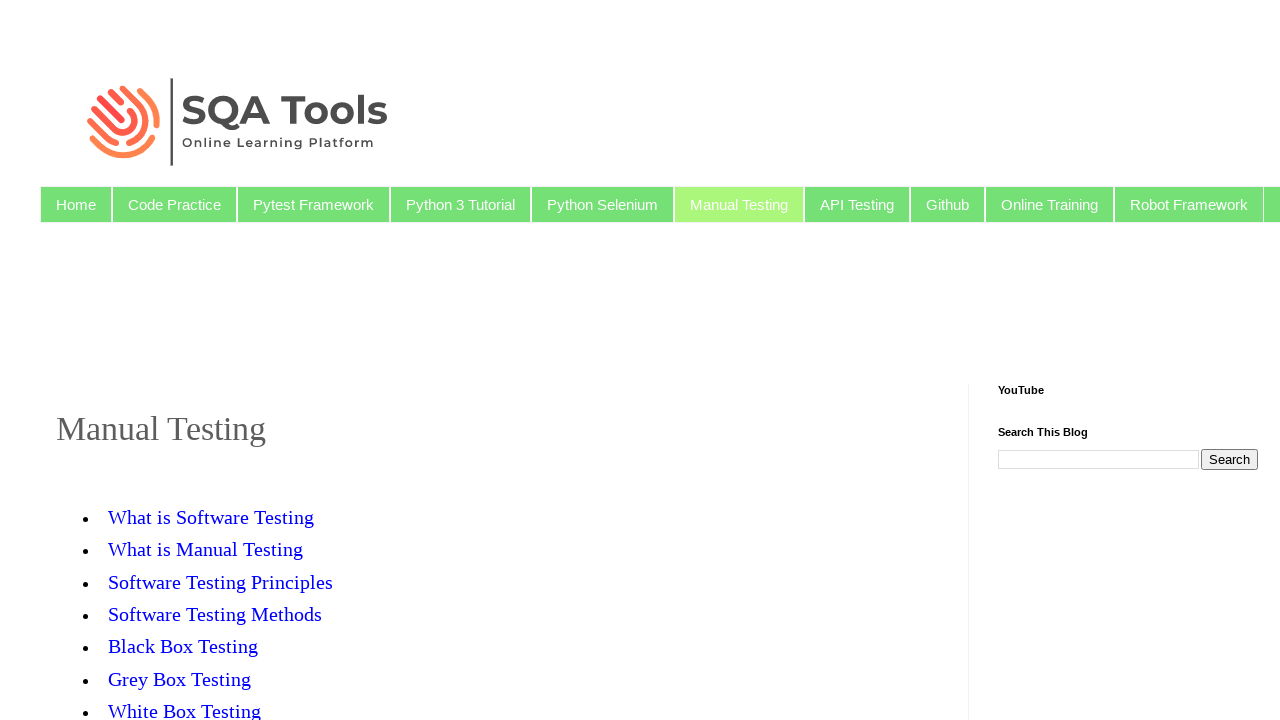

Clicked on 'Software Testing Principles' link and new tab opened at (220, 582) on text=Software Testing Principles
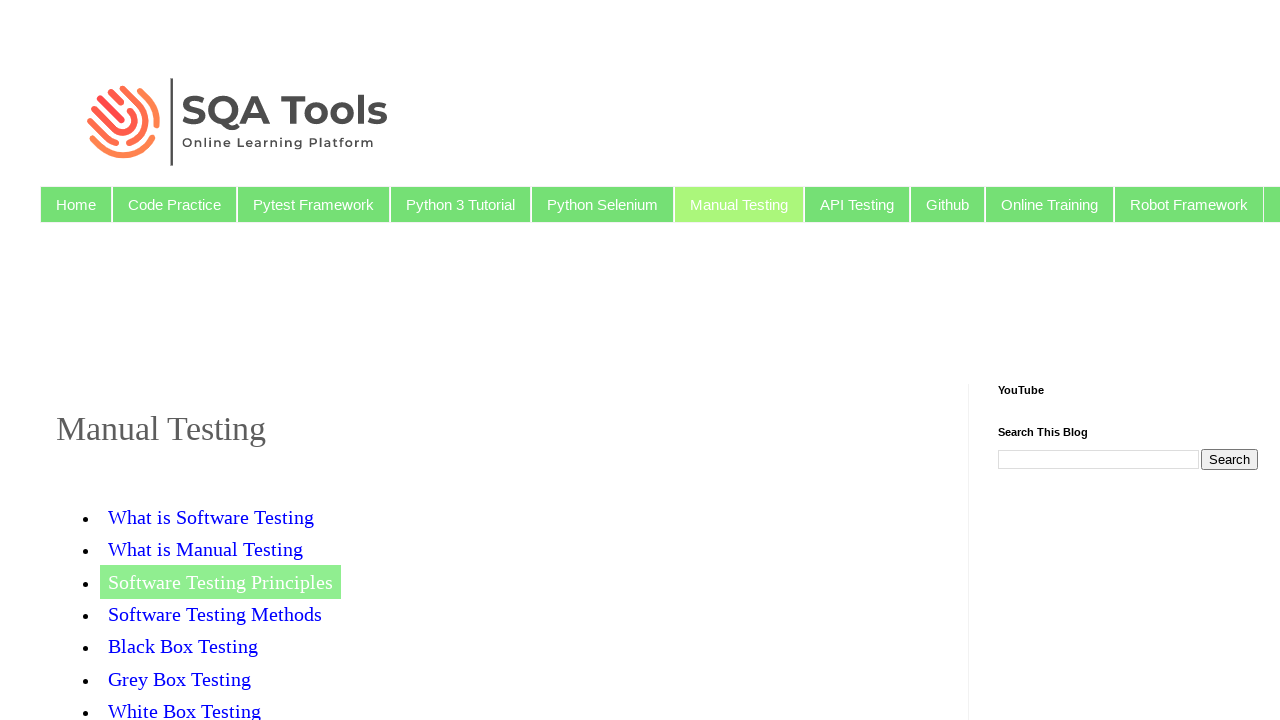

Captured reference to new page/tab
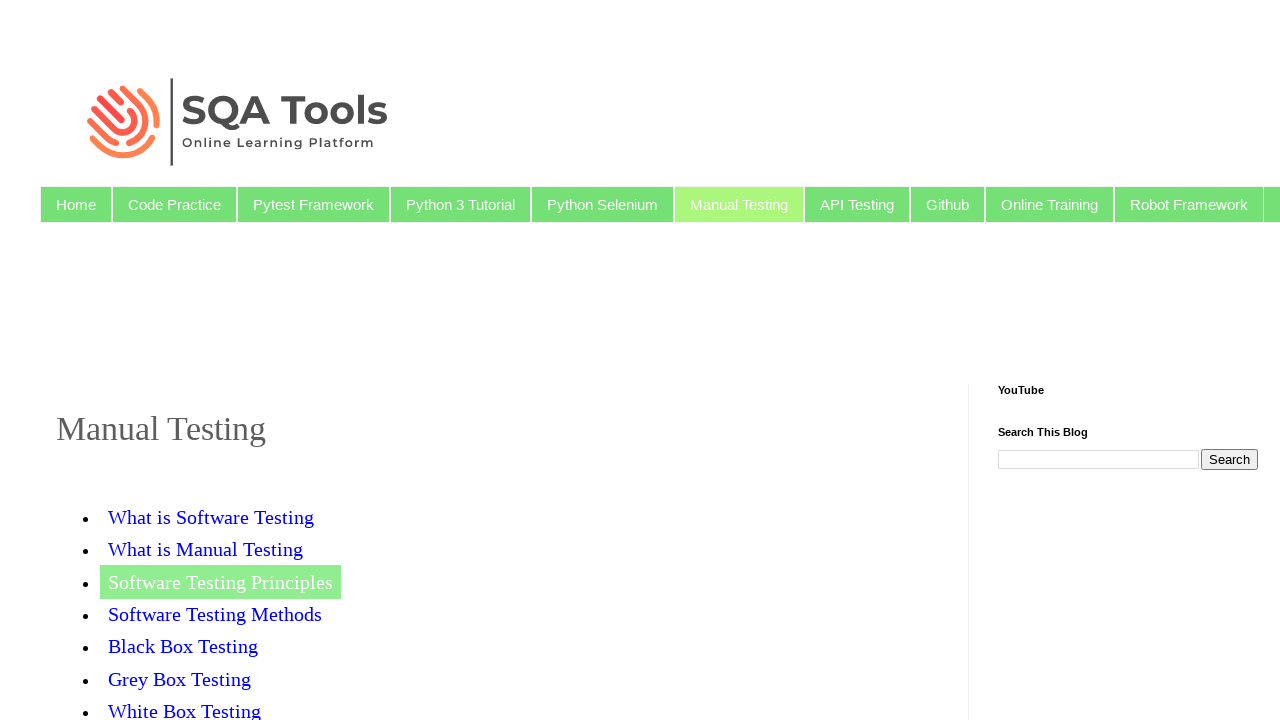

New page finished loading
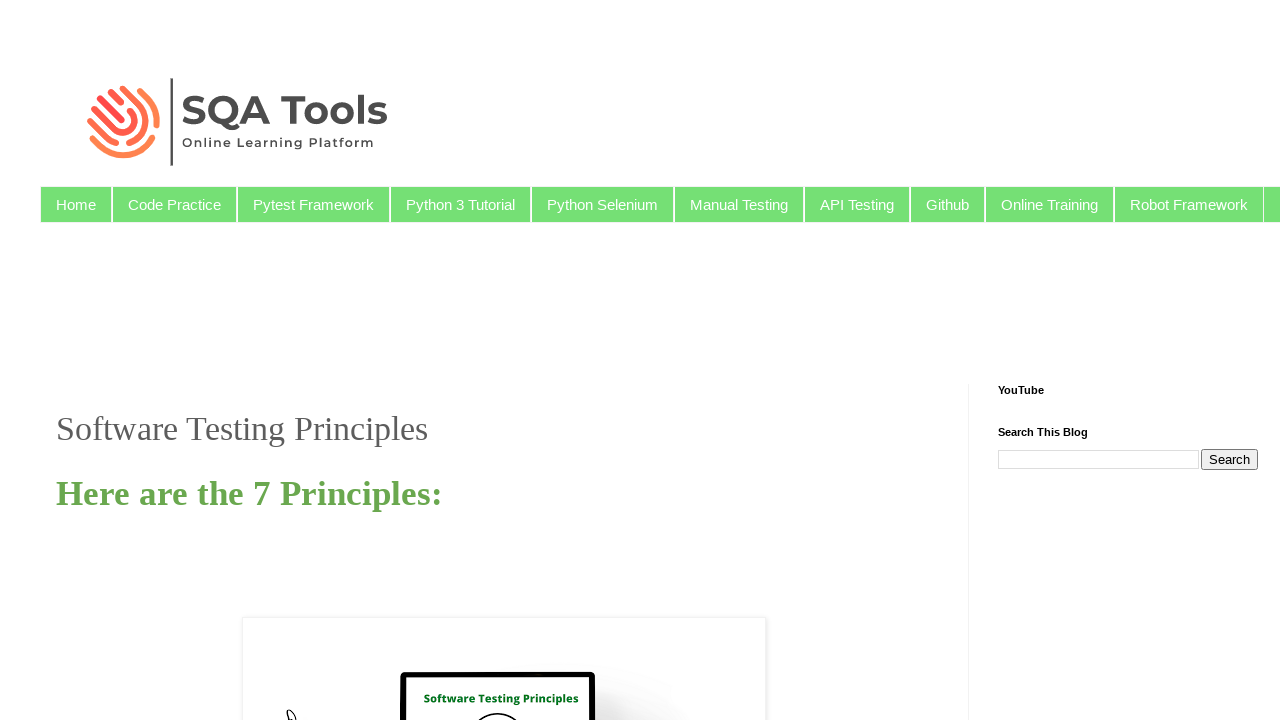

Verified content loaded on new page - found post body heading
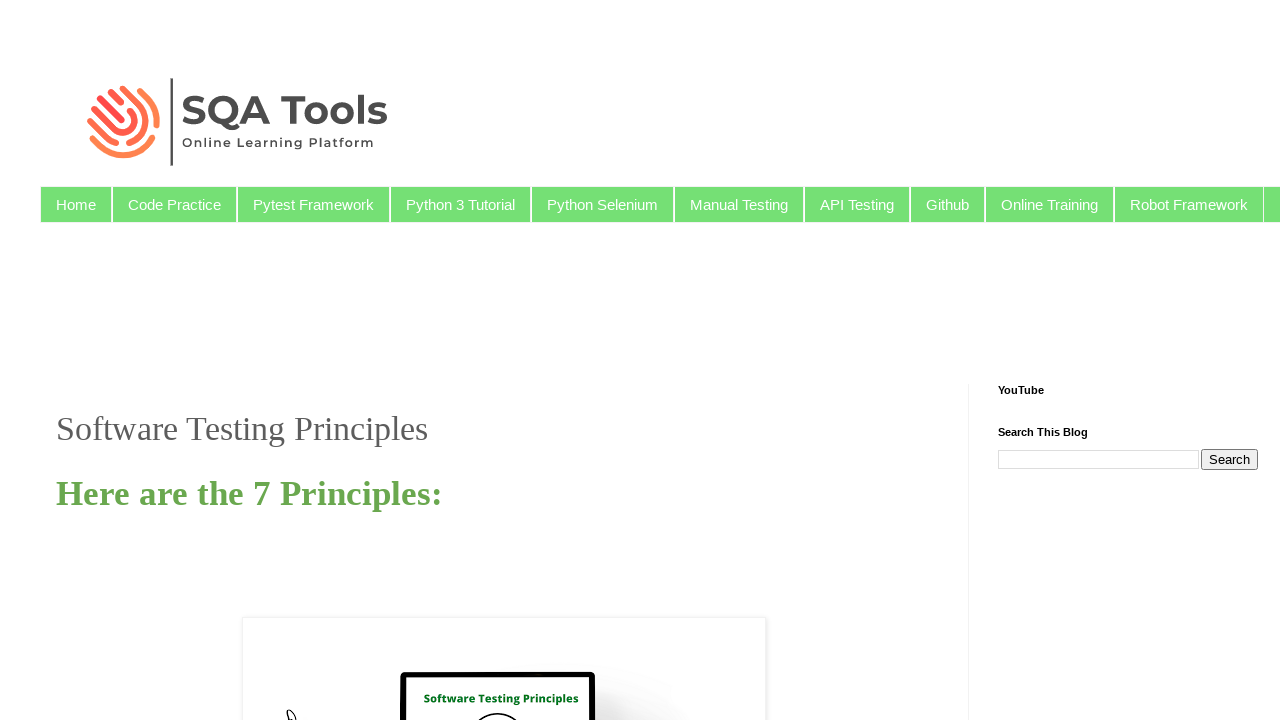

Switched focus back to original page
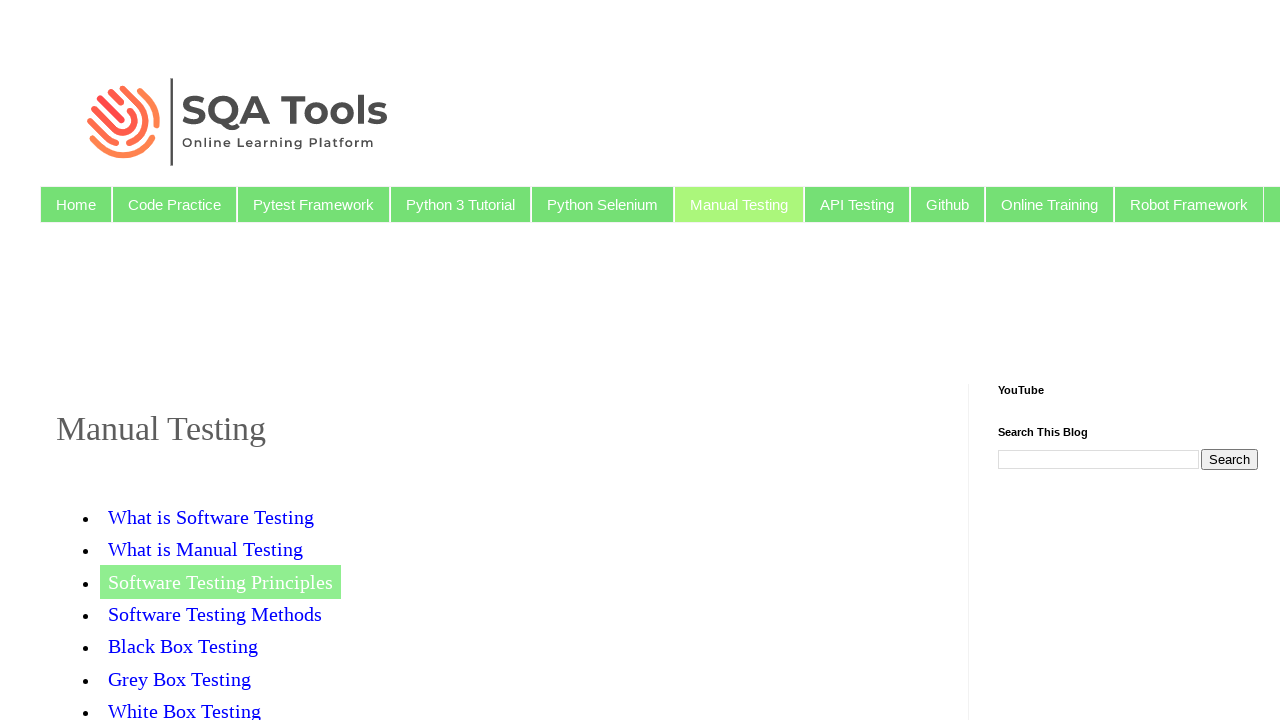

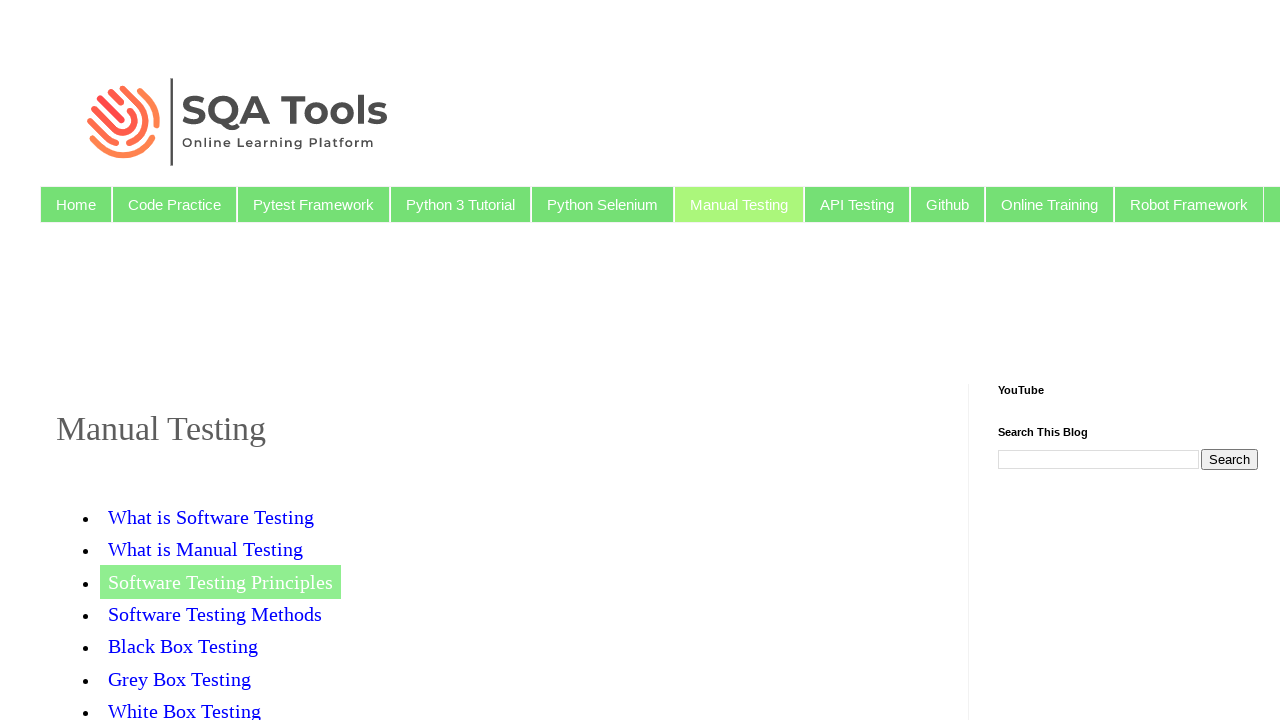